Navigates to YouTube homepage and maximizes the browser window. This is a basic browser automation test verifying that the YouTube page loads successfully.

Starting URL: https://www.youtube.com

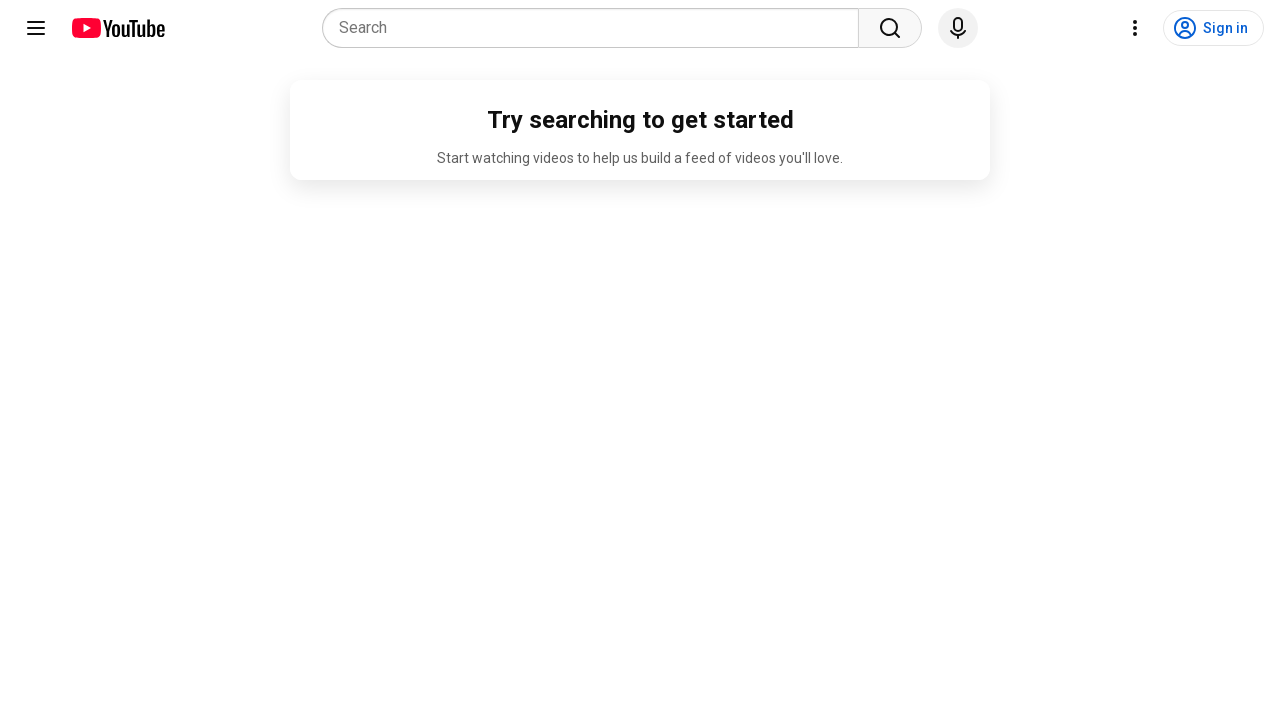

Navigated to YouTube homepage
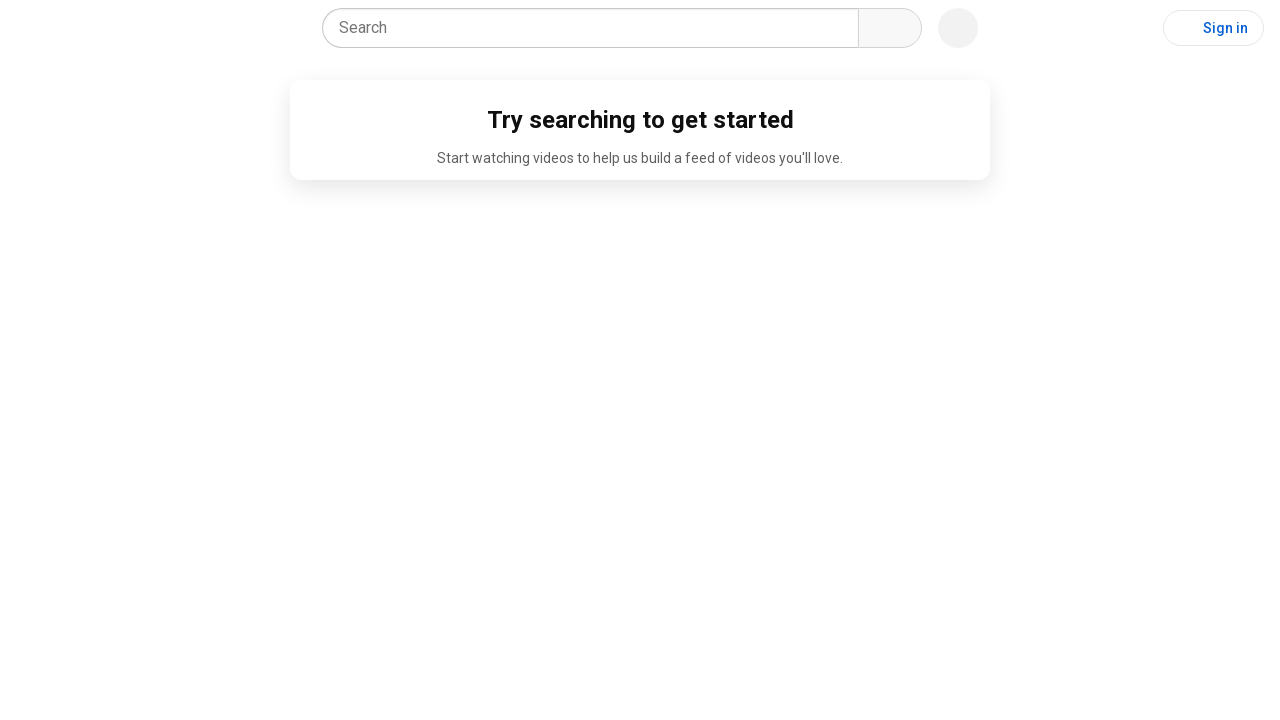

YouTube page loaded successfully
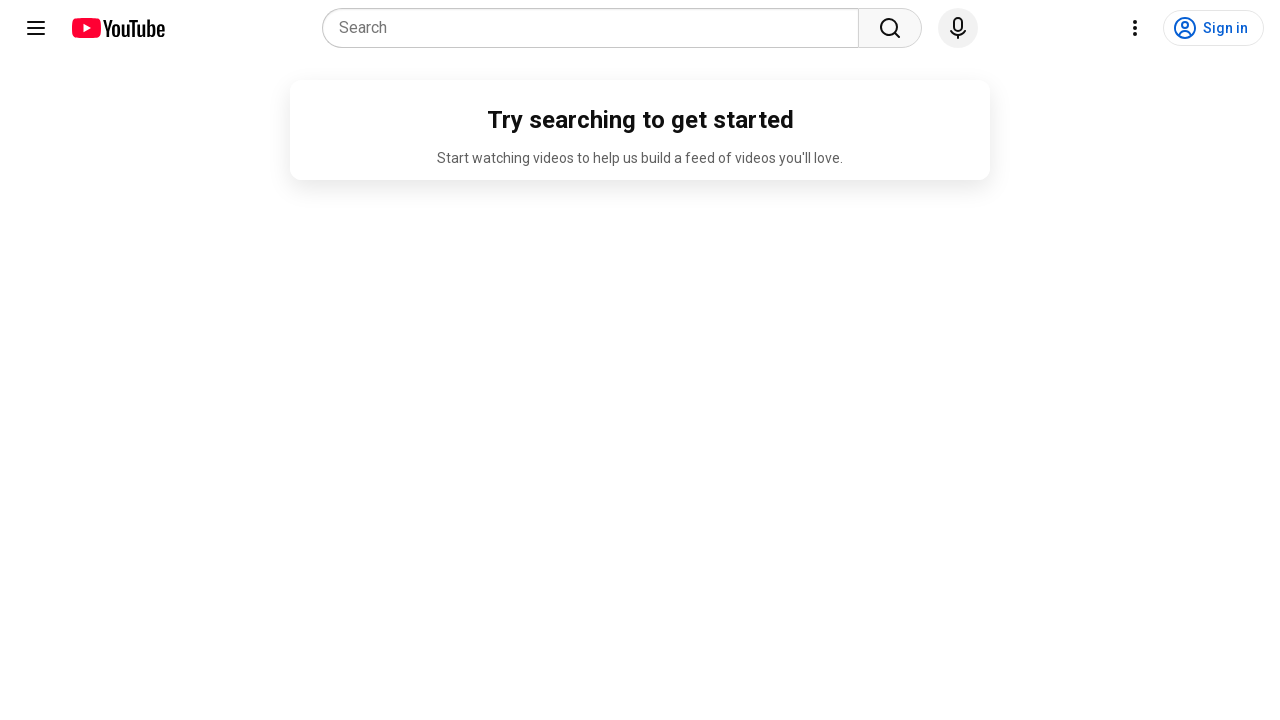

Maximized browser window
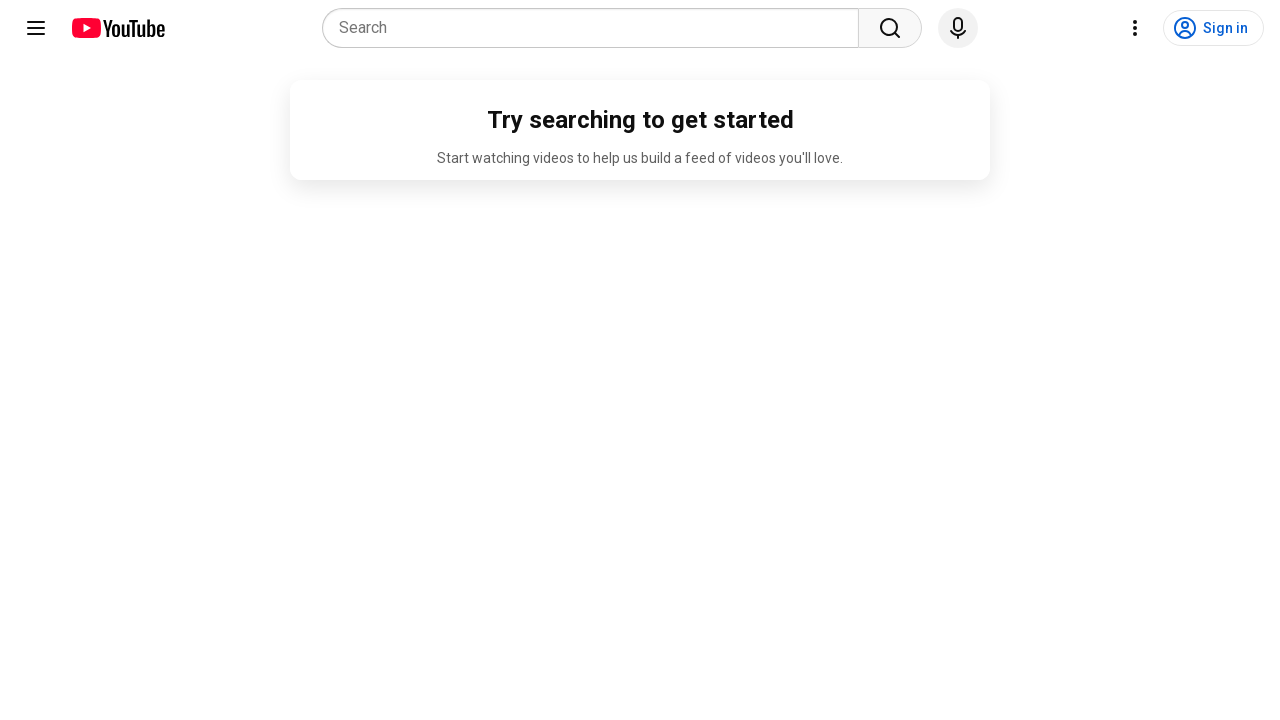

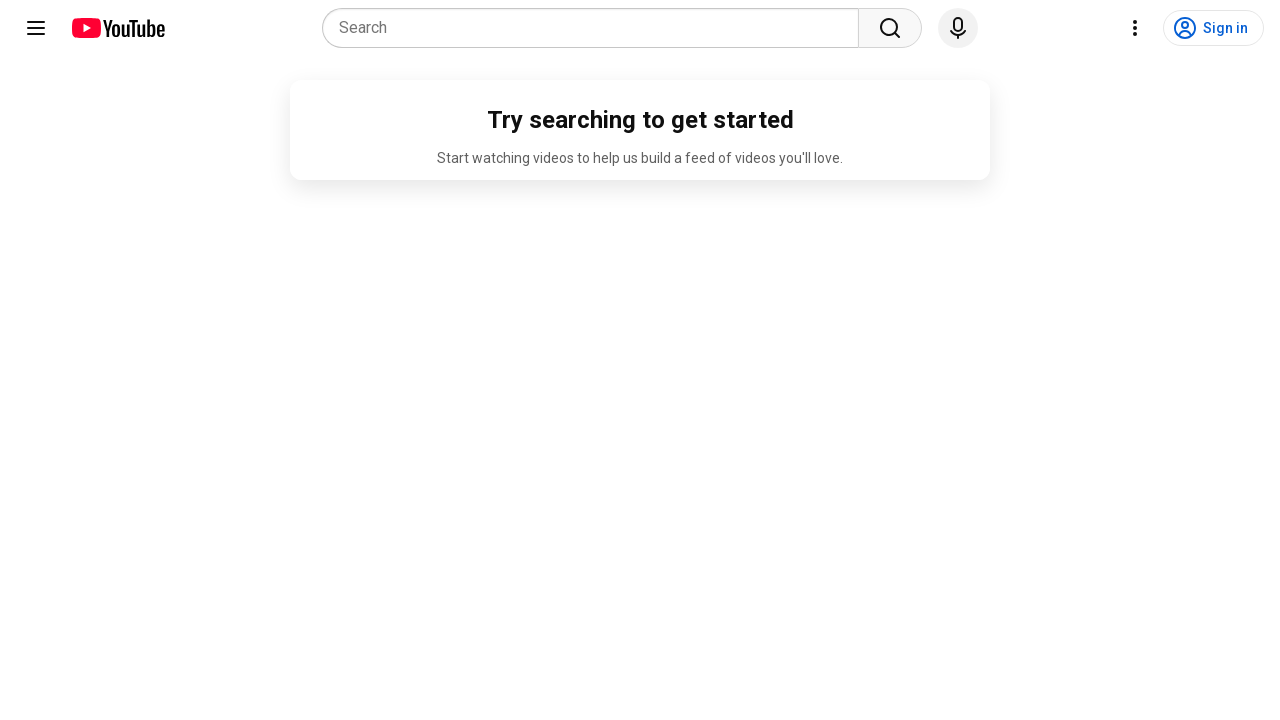